Tests that todo data persists after page reload

Starting URL: https://demo.playwright.dev/todomvc

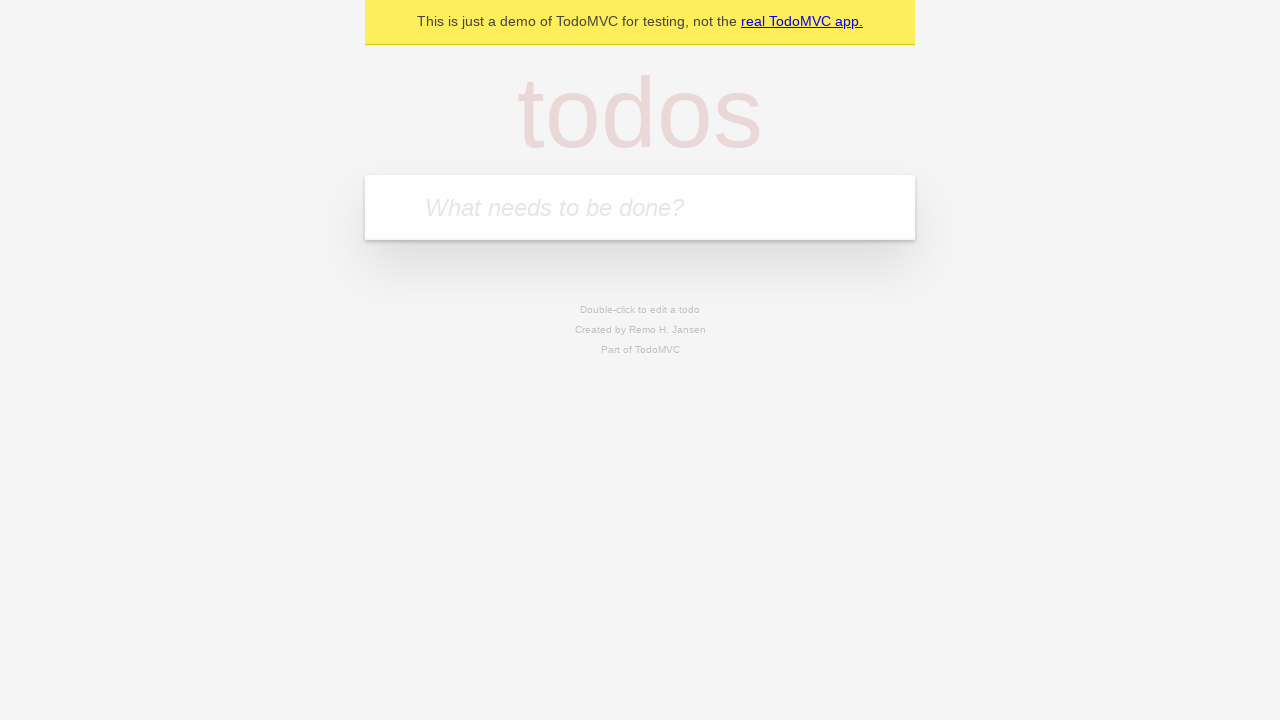

Filled todo input field with 'buy some cheese' on internal:attr=[placeholder="What needs to be done?"i]
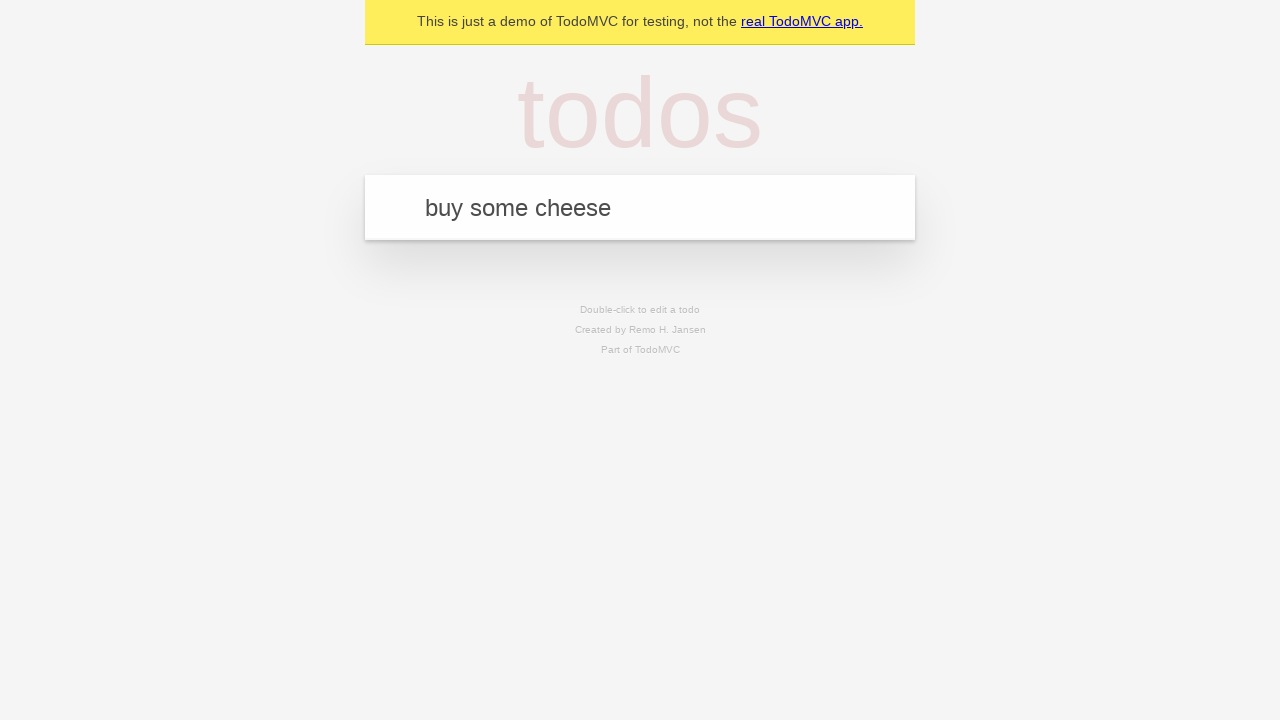

Pressed Enter to create todo 'buy some cheese' on internal:attr=[placeholder="What needs to be done?"i]
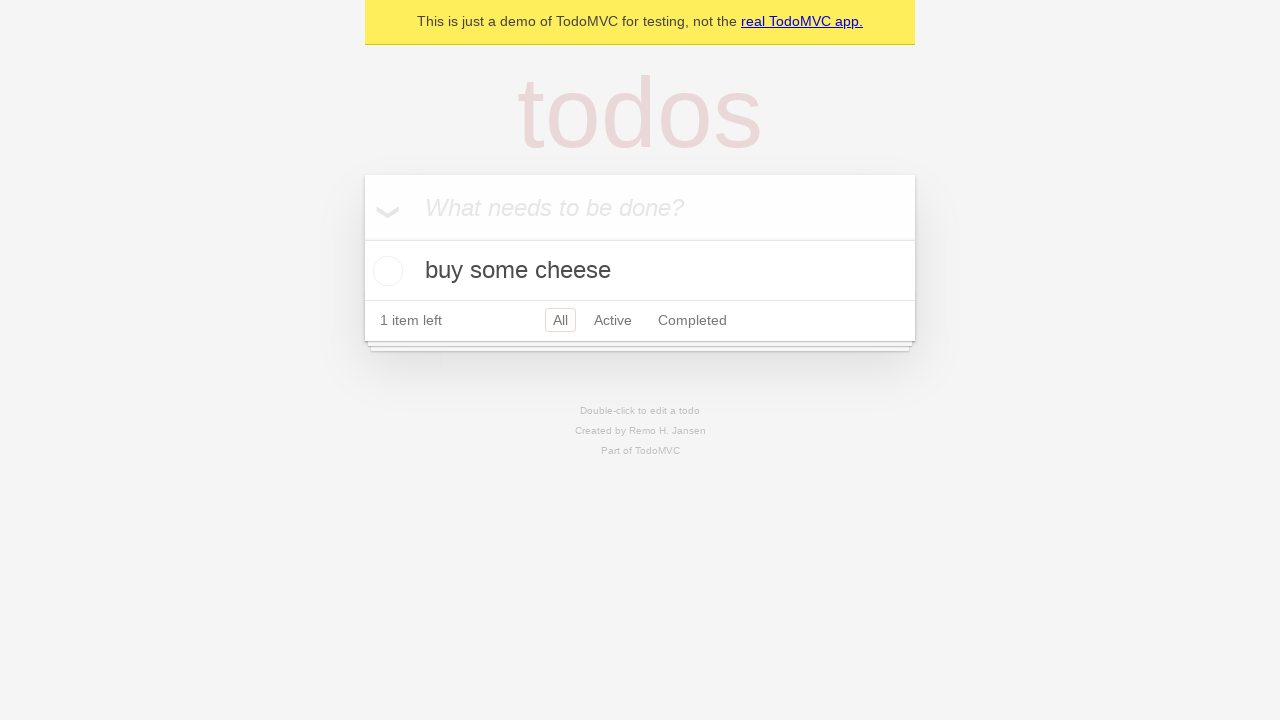

Filled todo input field with 'feed the cat' on internal:attr=[placeholder="What needs to be done?"i]
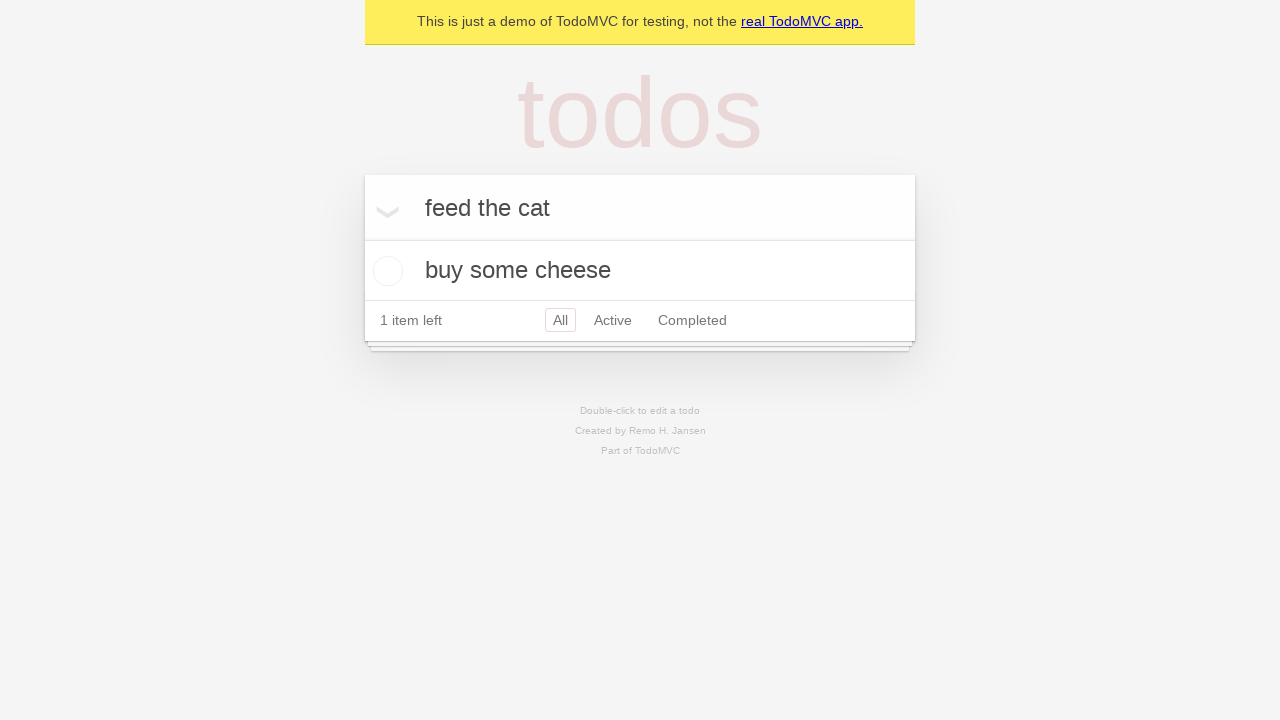

Pressed Enter to create todo 'feed the cat' on internal:attr=[placeholder="What needs to be done?"i]
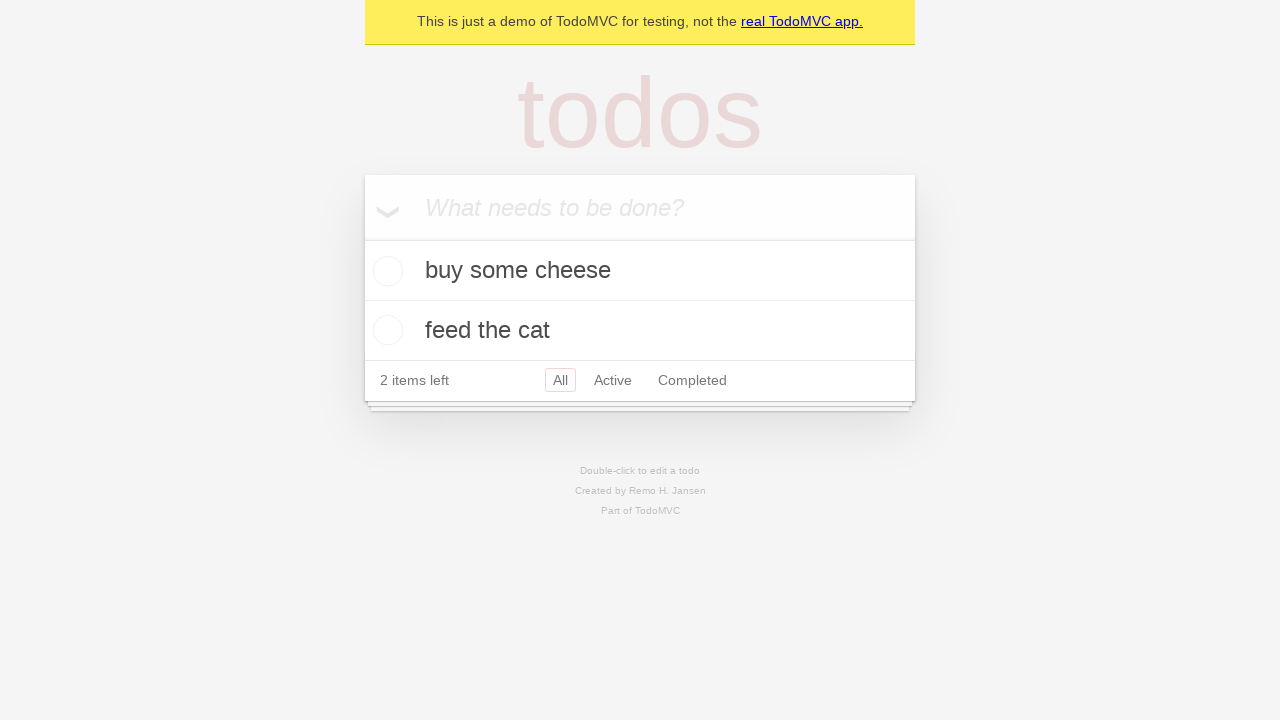

Checked the first todo item at (385, 271) on internal:testid=[data-testid="todo-item"s] >> nth=0 >> internal:role=checkbox
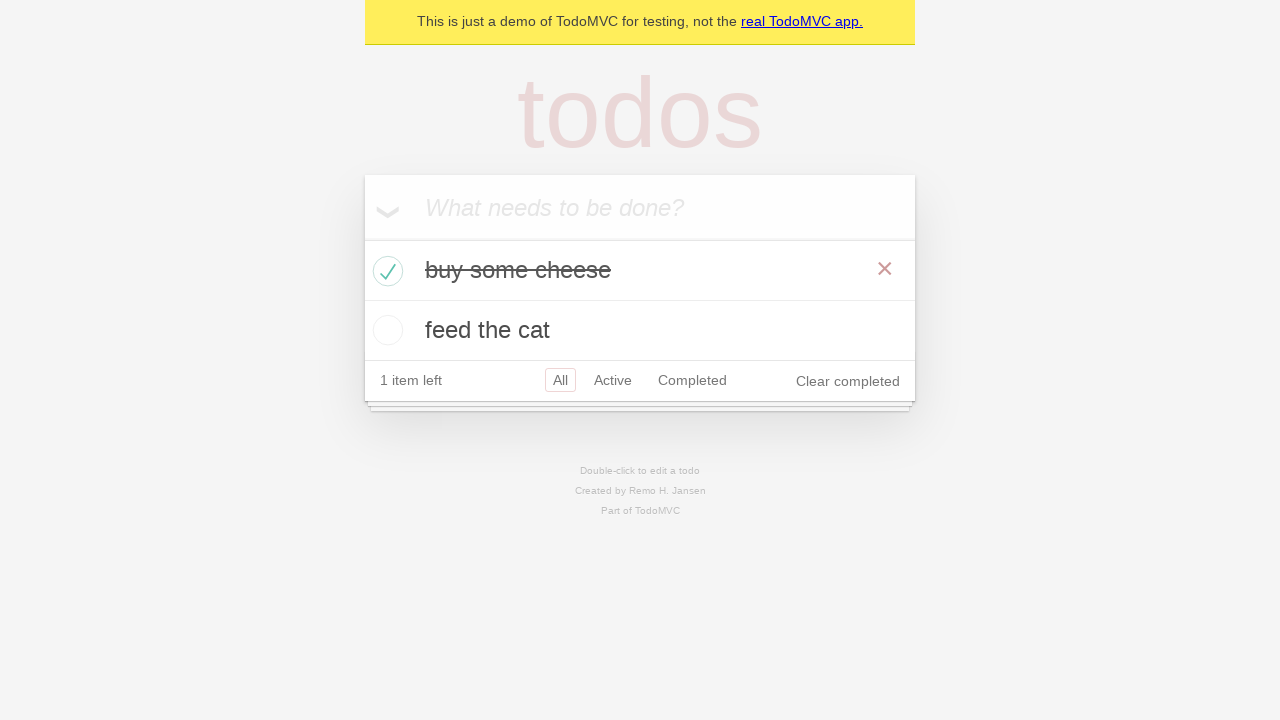

Reloaded the page to test data persistence
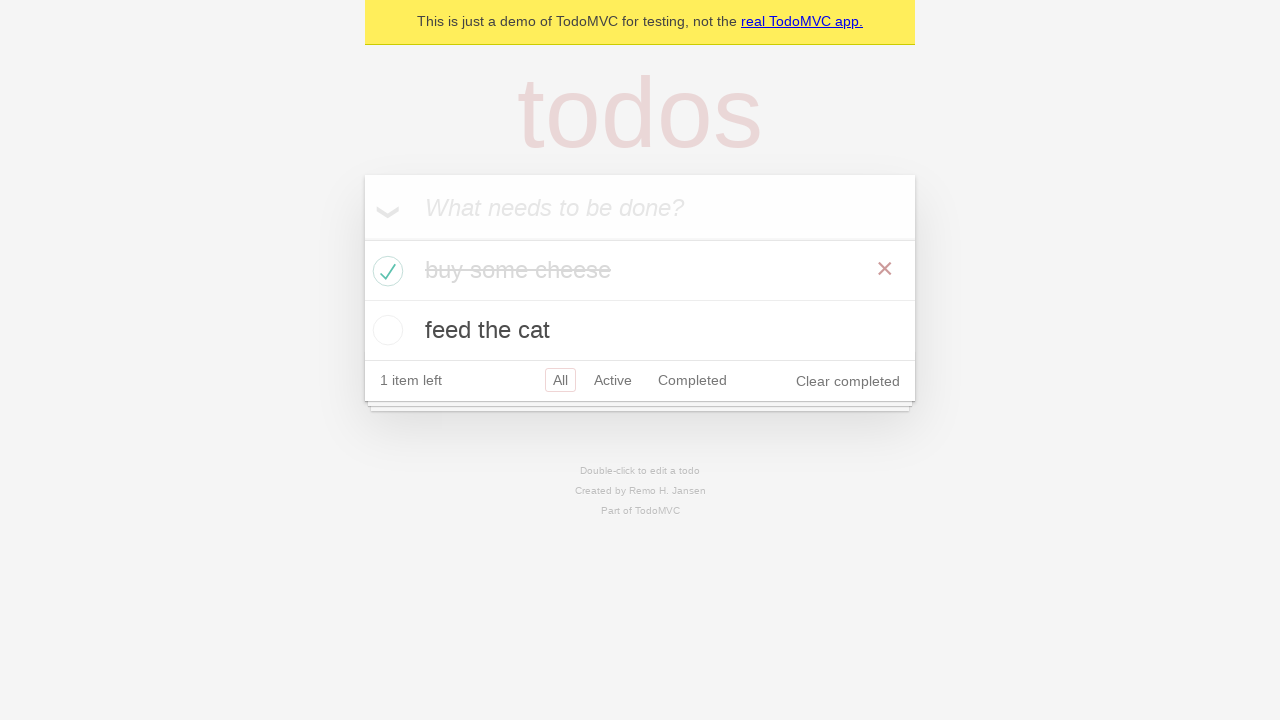

Waited for todo items to load after page reload
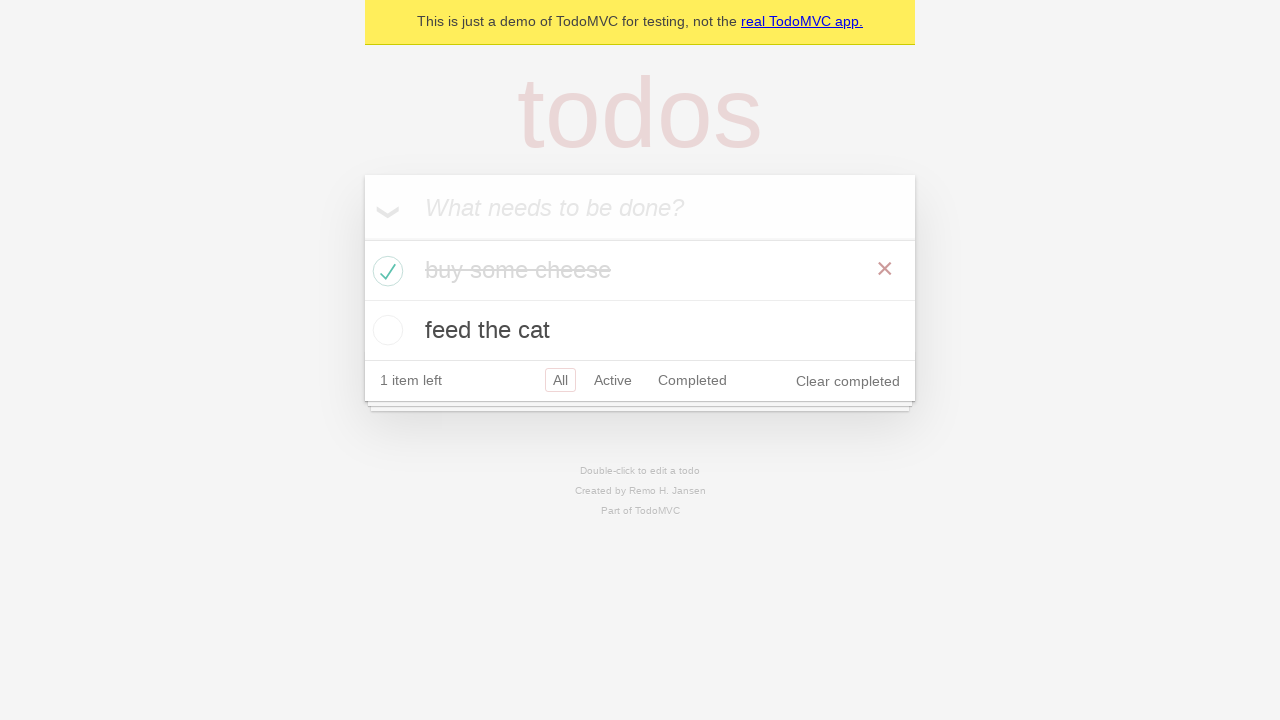

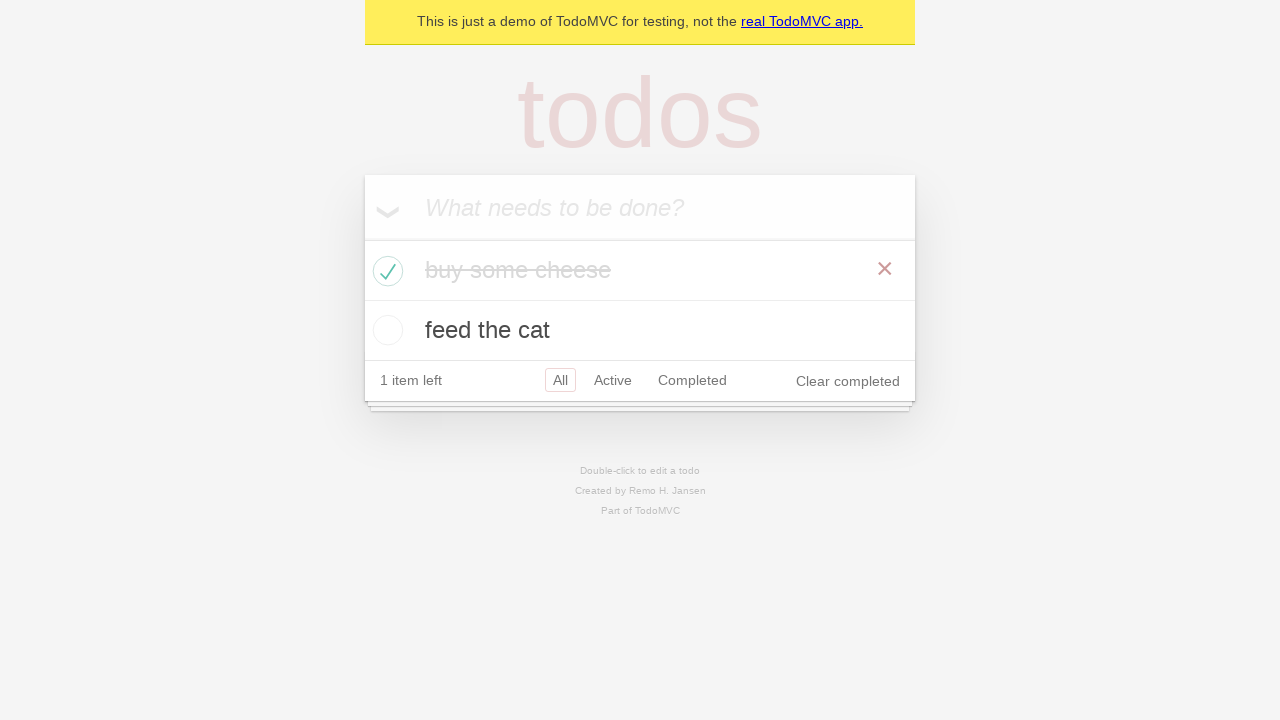